Tests handling of a simple JavaScript alert by clicking the alert button and accepting the alert dialog

Starting URL: https://the-internet.herokuapp.com/javascript_alerts

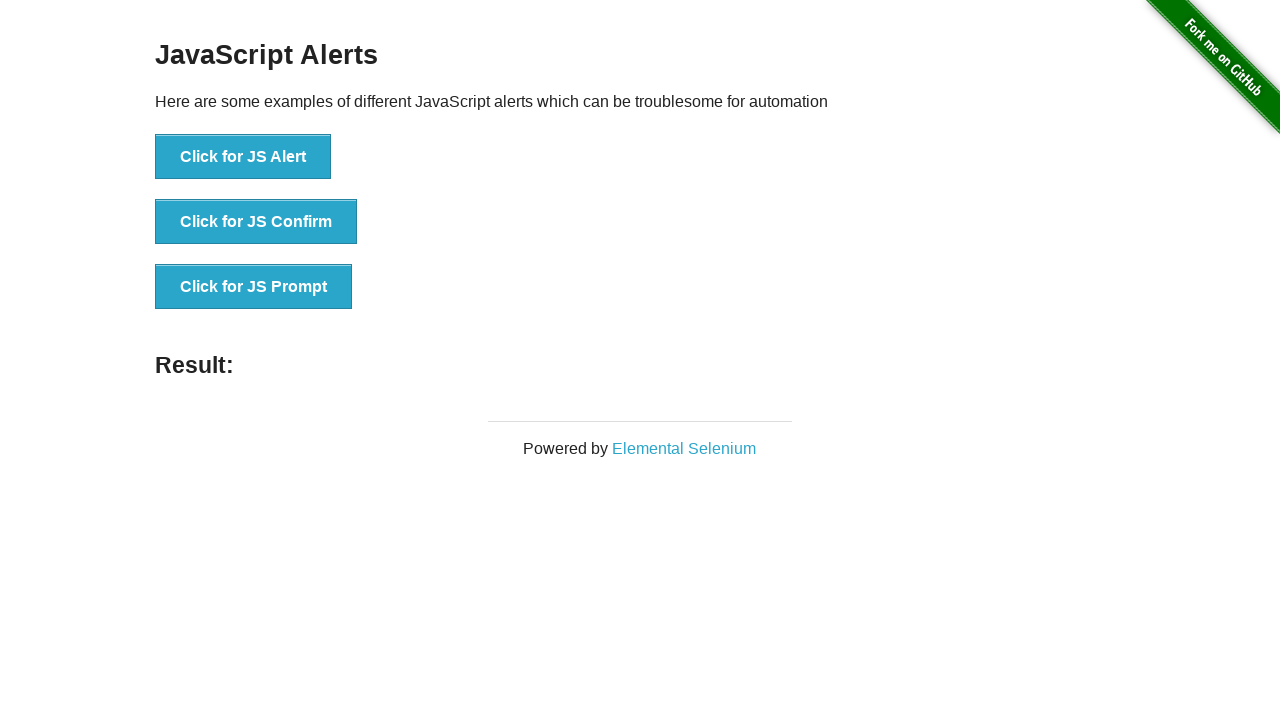

Clicked the button to trigger simple JavaScript alert at (243, 157) on button[onclick='jsAlert()']
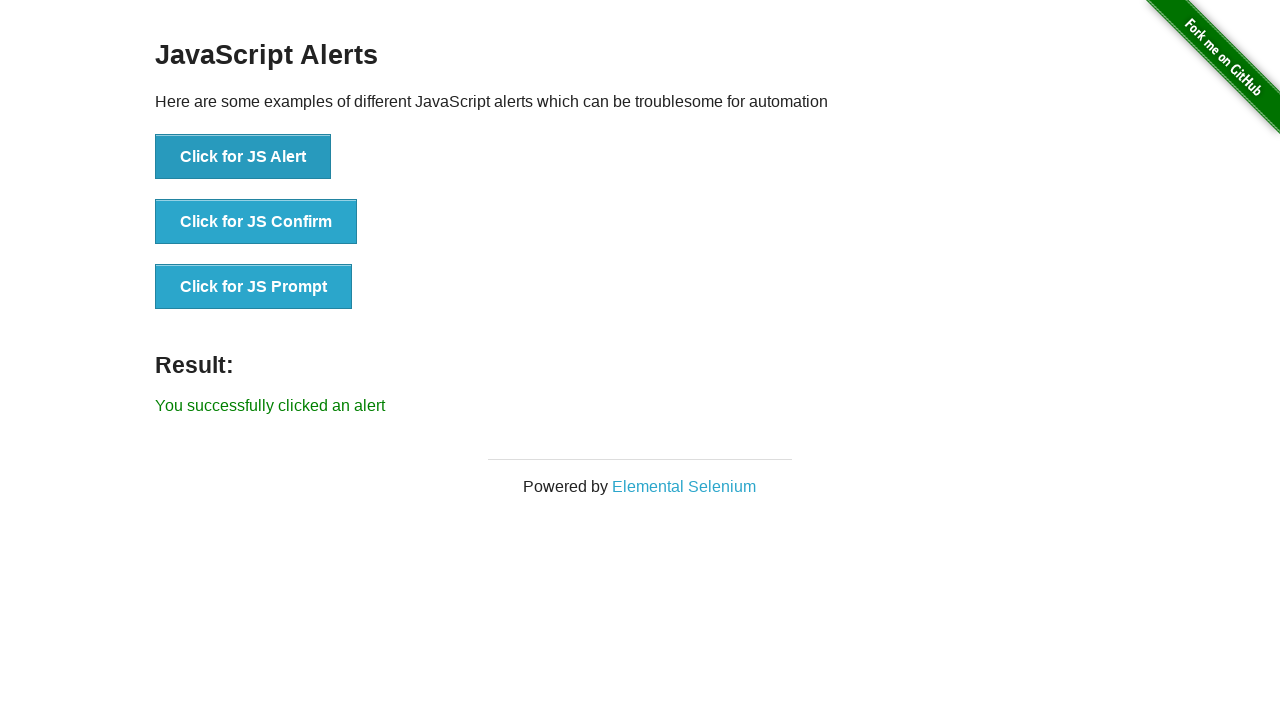

Set up dialog handler to accept alert
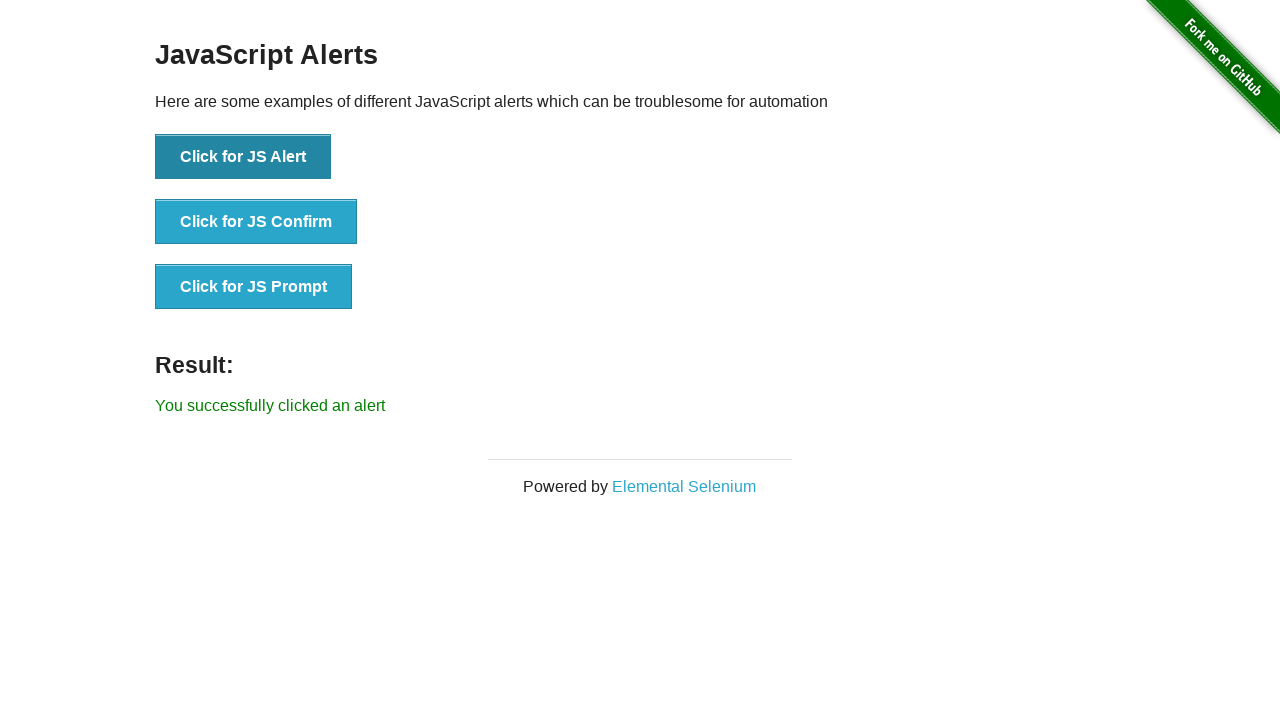

Alert was accepted and result message appeared
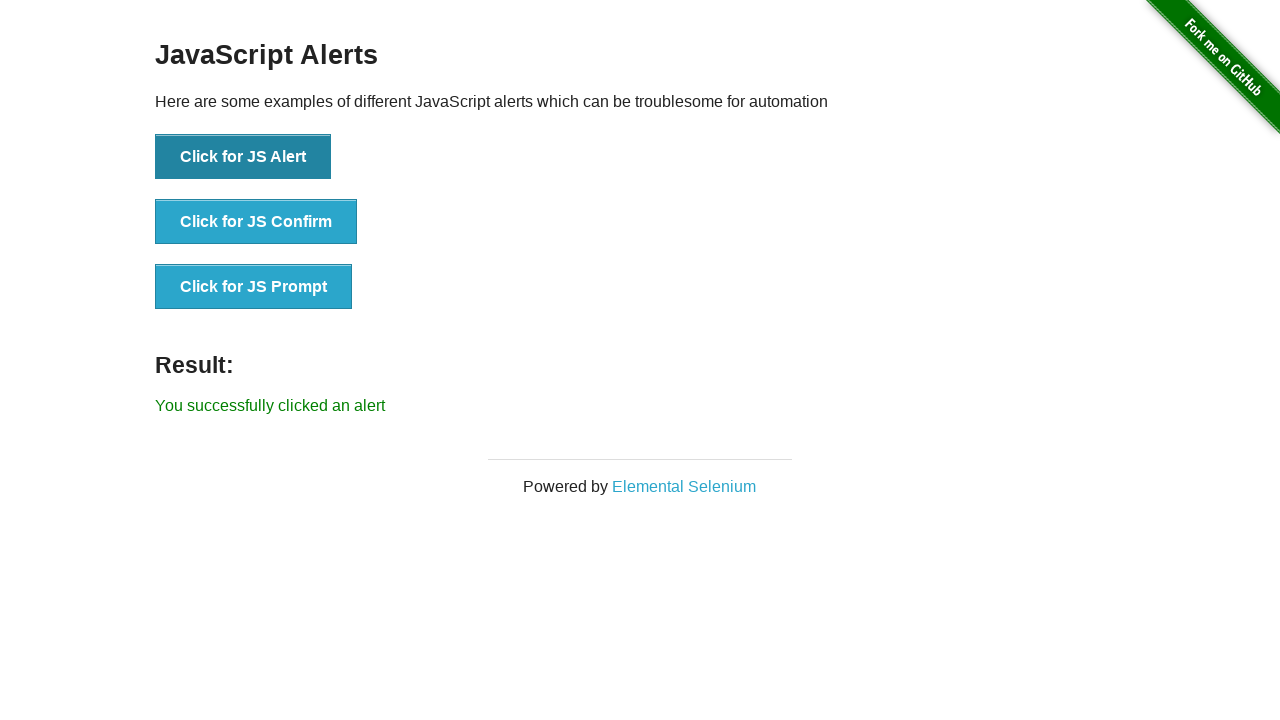

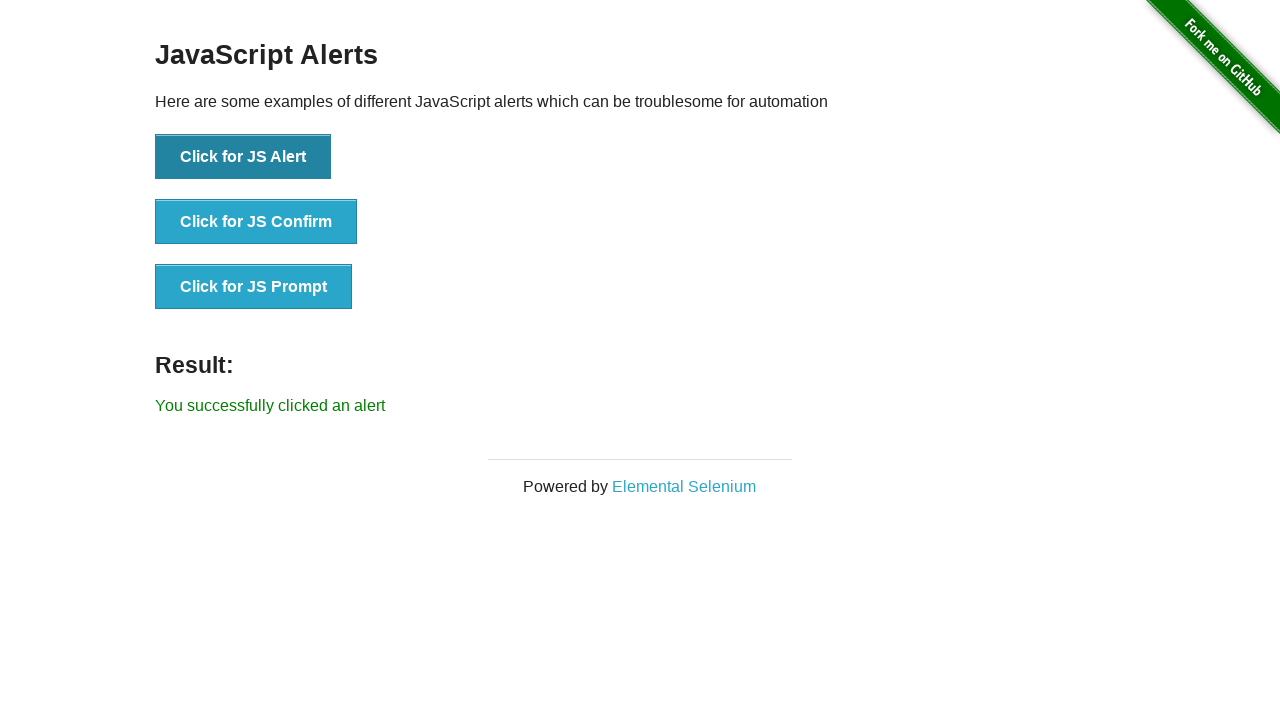